Tests checkbox functionality by ensuring both checkboxes on the page are checked. It clicks checkbox 1 if not selected, and clicks checkbox 2 to ensure it's also selected.

Starting URL: https://the-internet.herokuapp.com/checkboxes

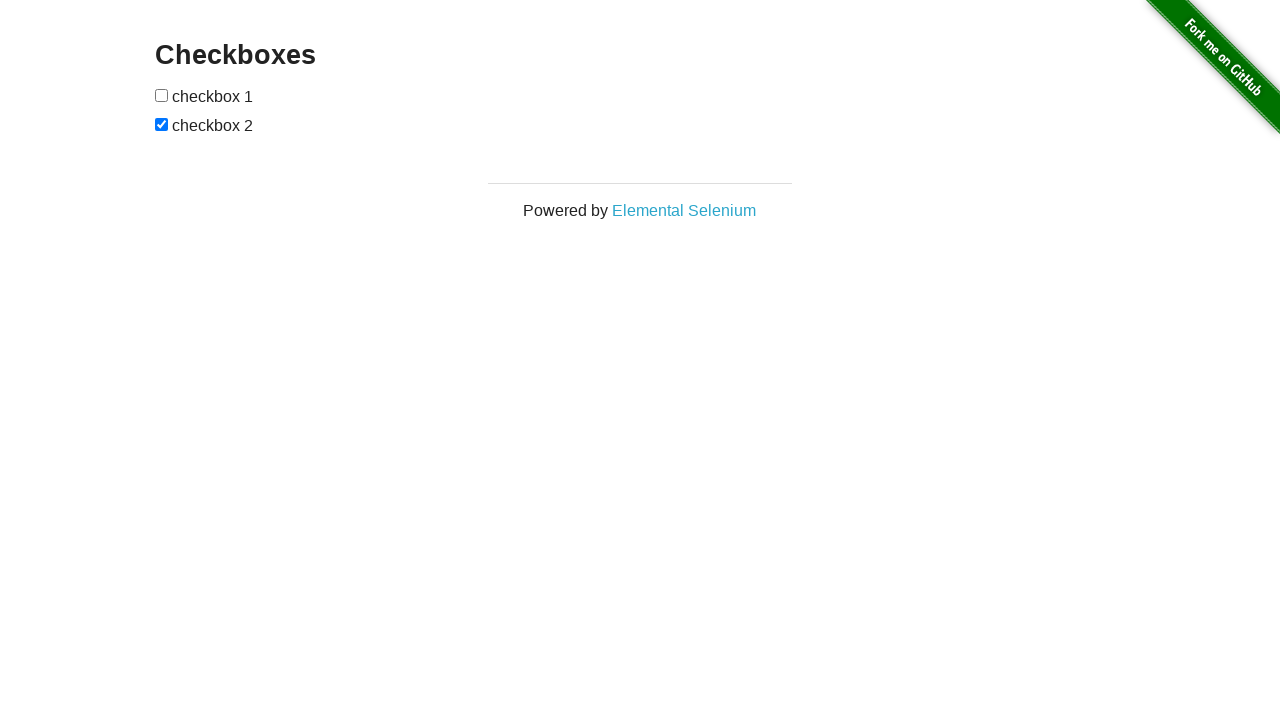

Located checkbox 1 element
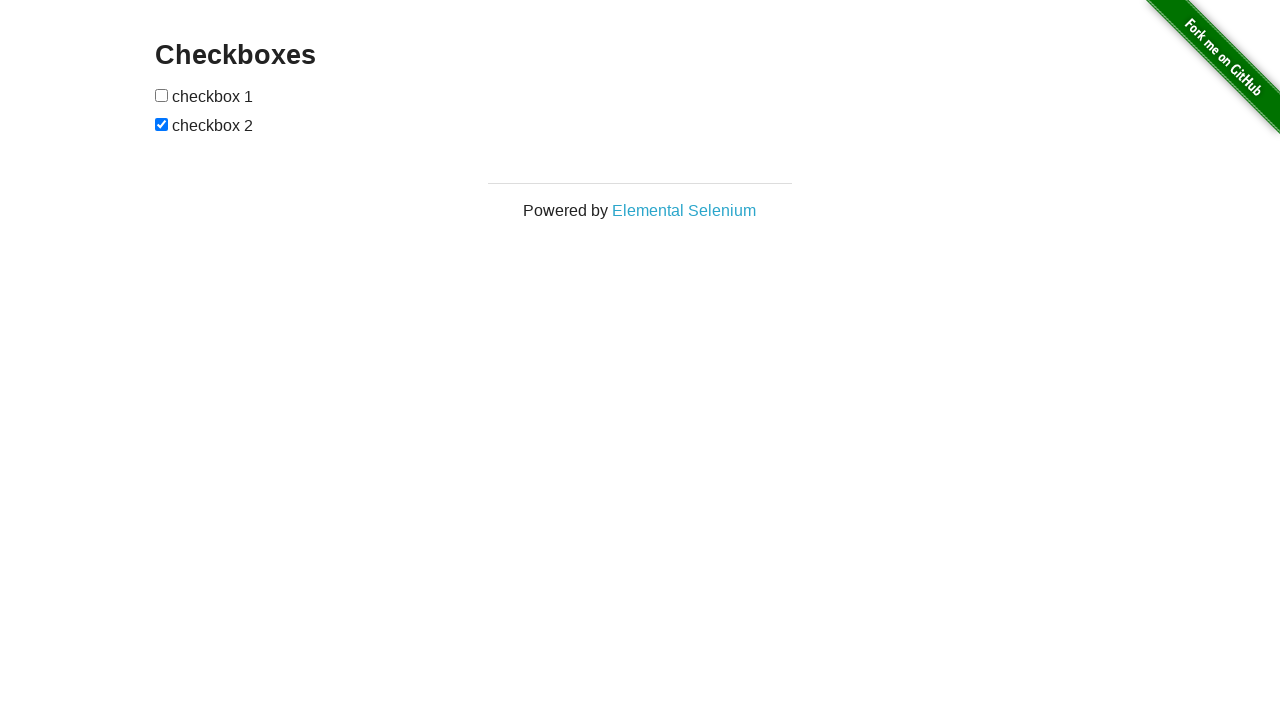

Checkbox 1 was not checked, clicked it to select at (162, 95) on xpath=//*[@id='checkboxes']/input[1]
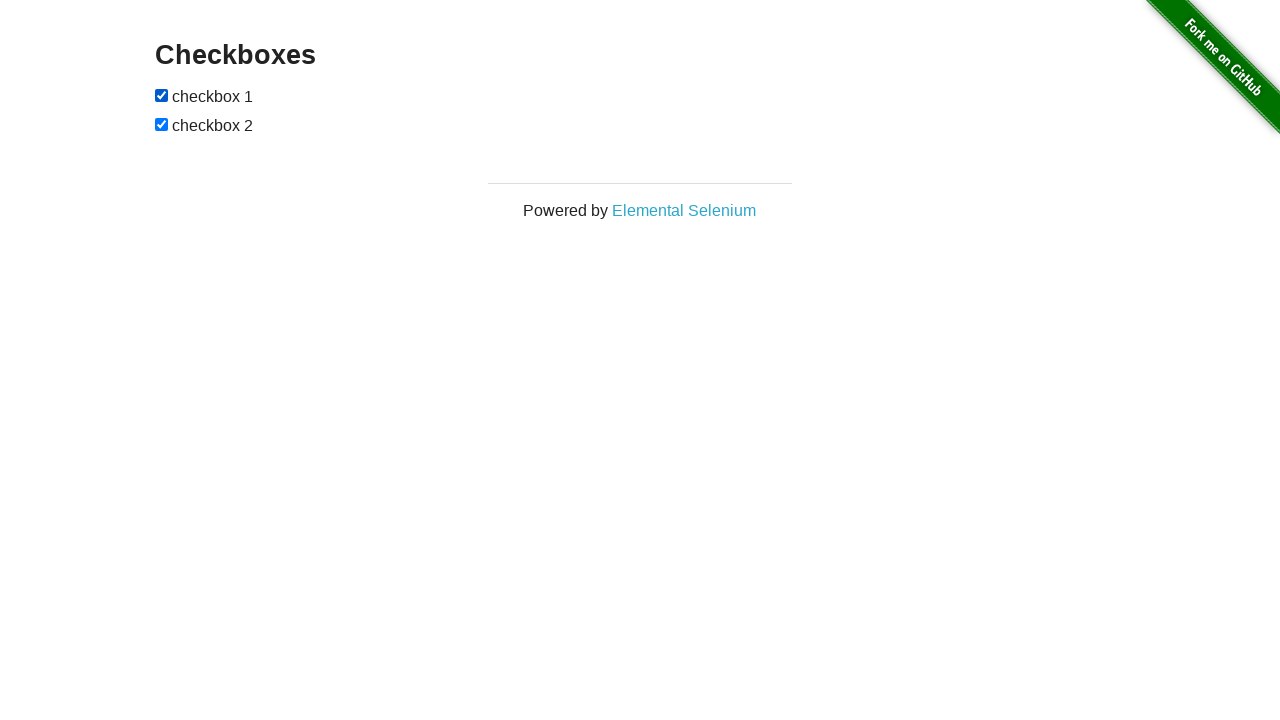

Verified checkbox 1 is checked
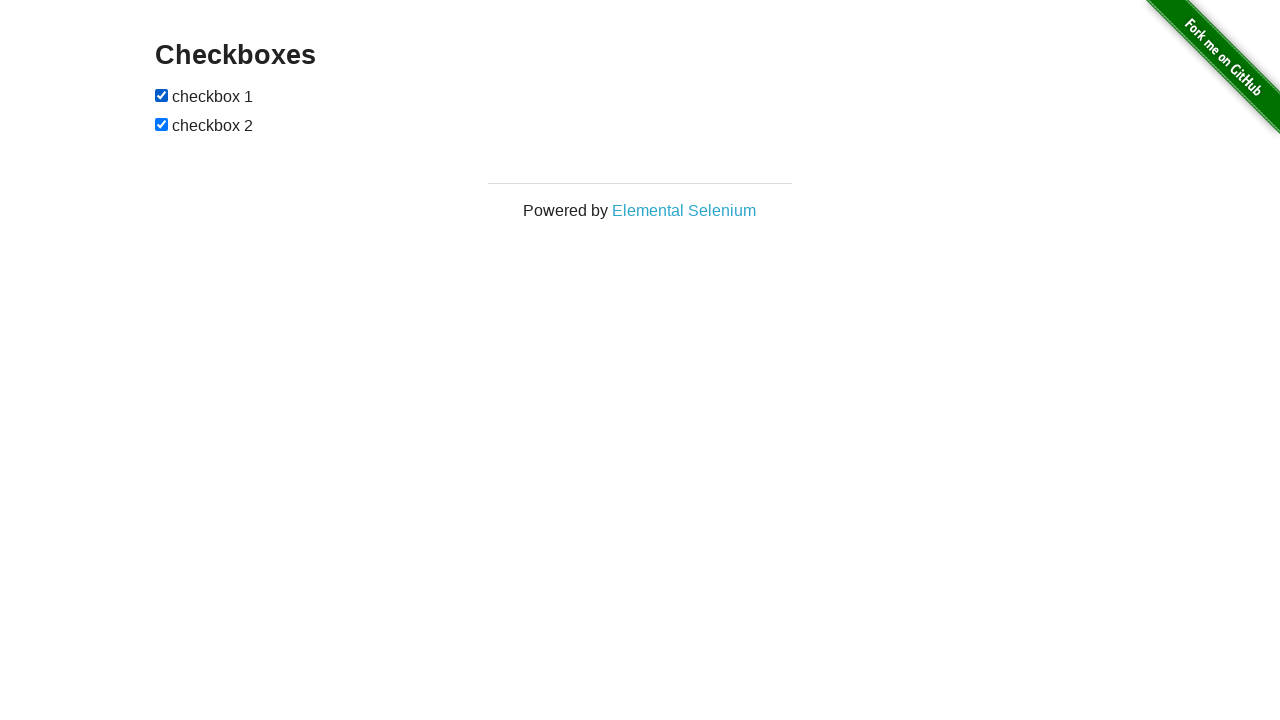

Located checkbox 2 element
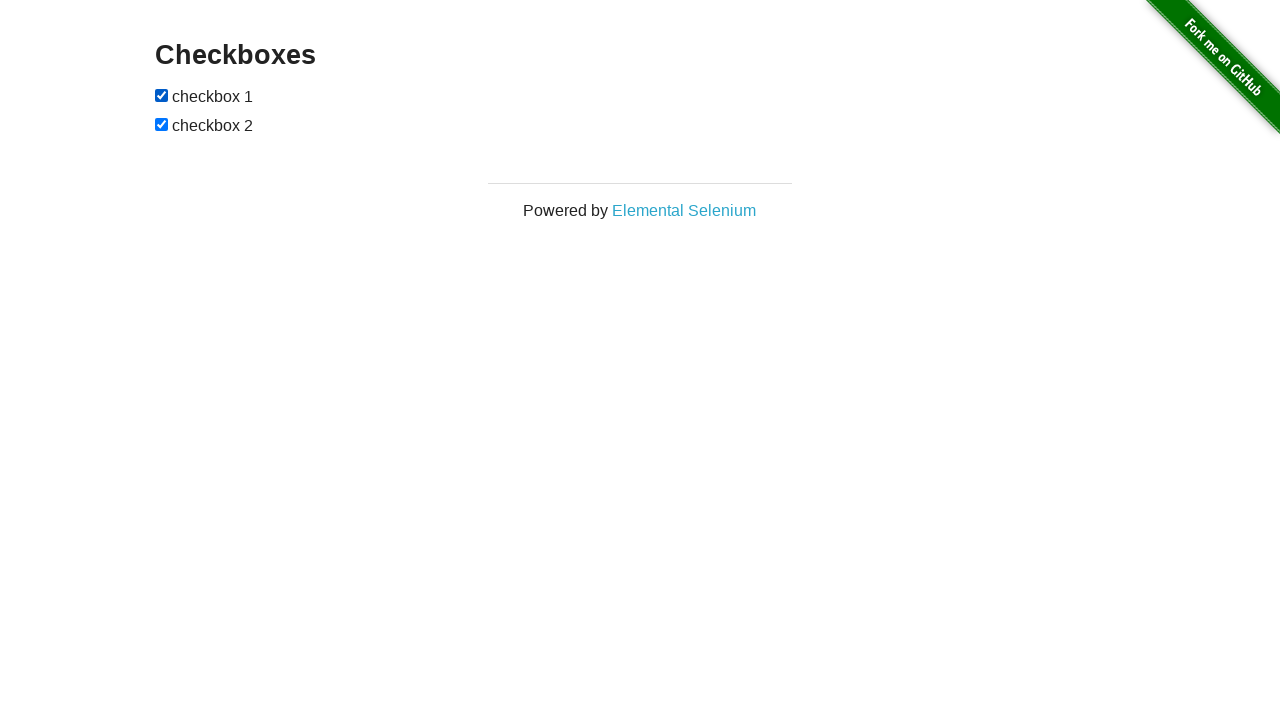

Clicked checkbox 2 at (162, 124) on xpath=//*[@id='checkboxes']/input[2]
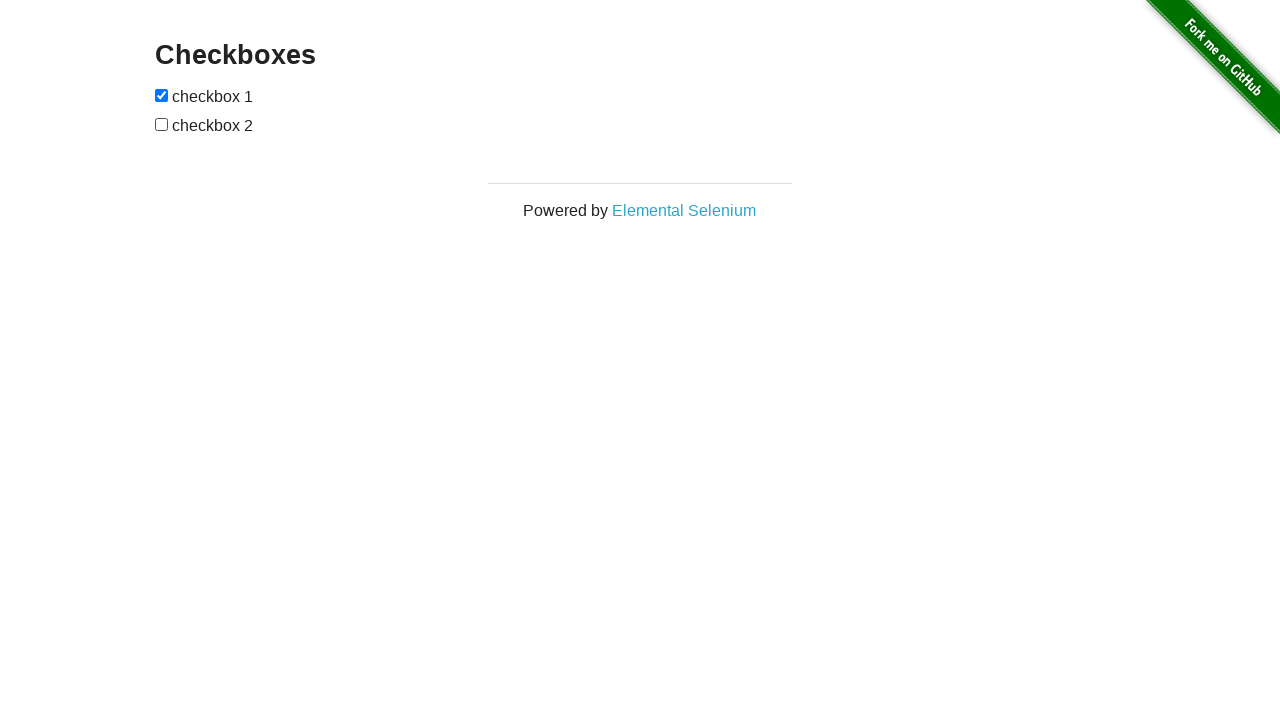

Checkbox 2 was not checked after first click, clicked again to select at (162, 124) on xpath=//*[@id='checkboxes']/input[2]
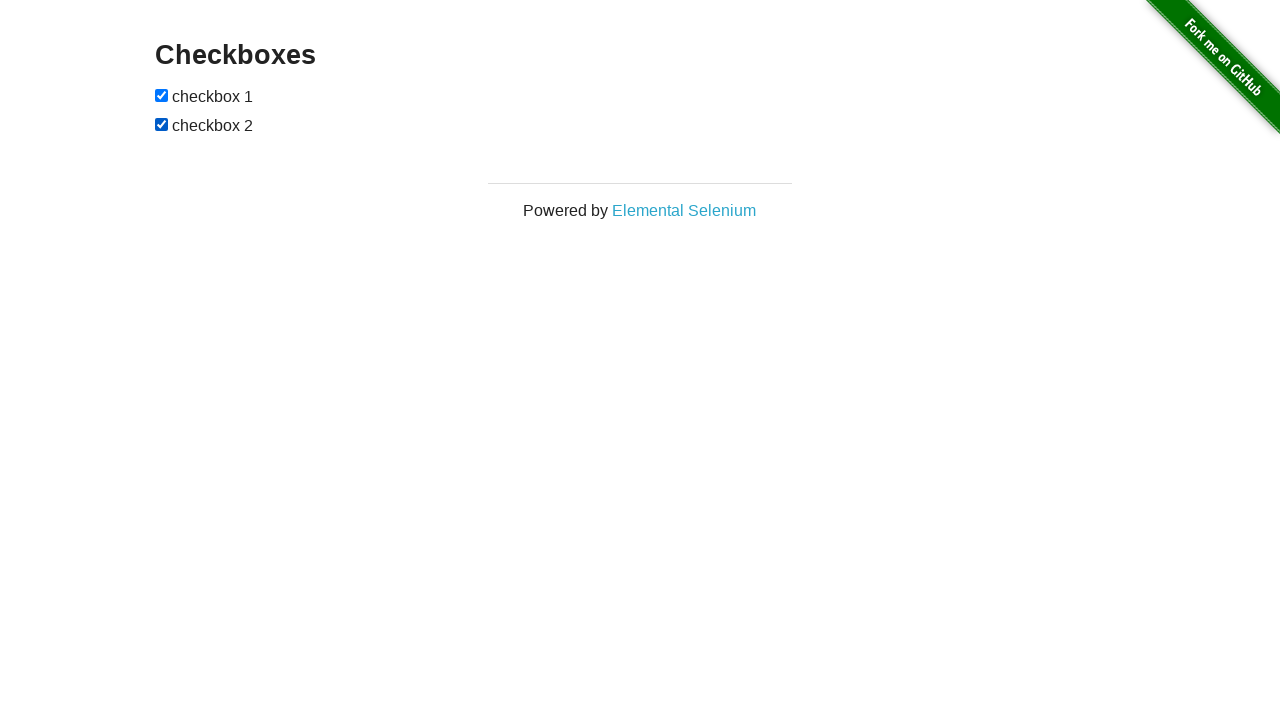

Verified checkbox 2 is checked
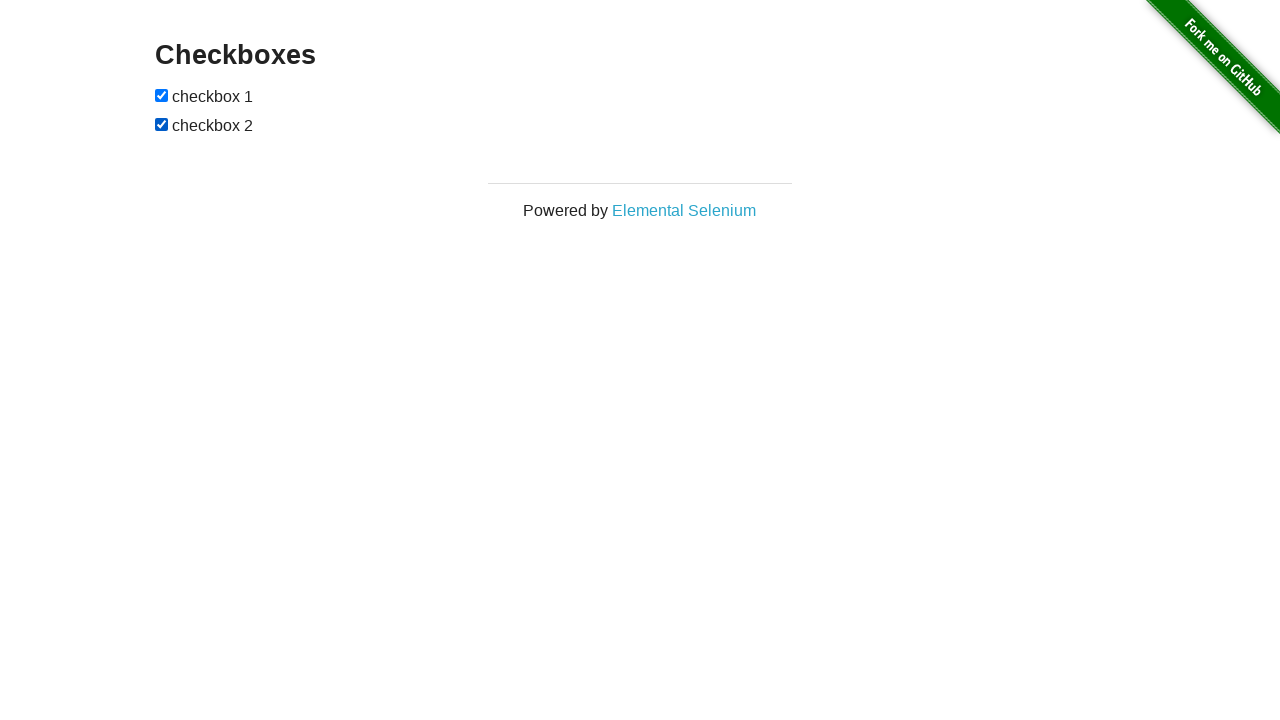

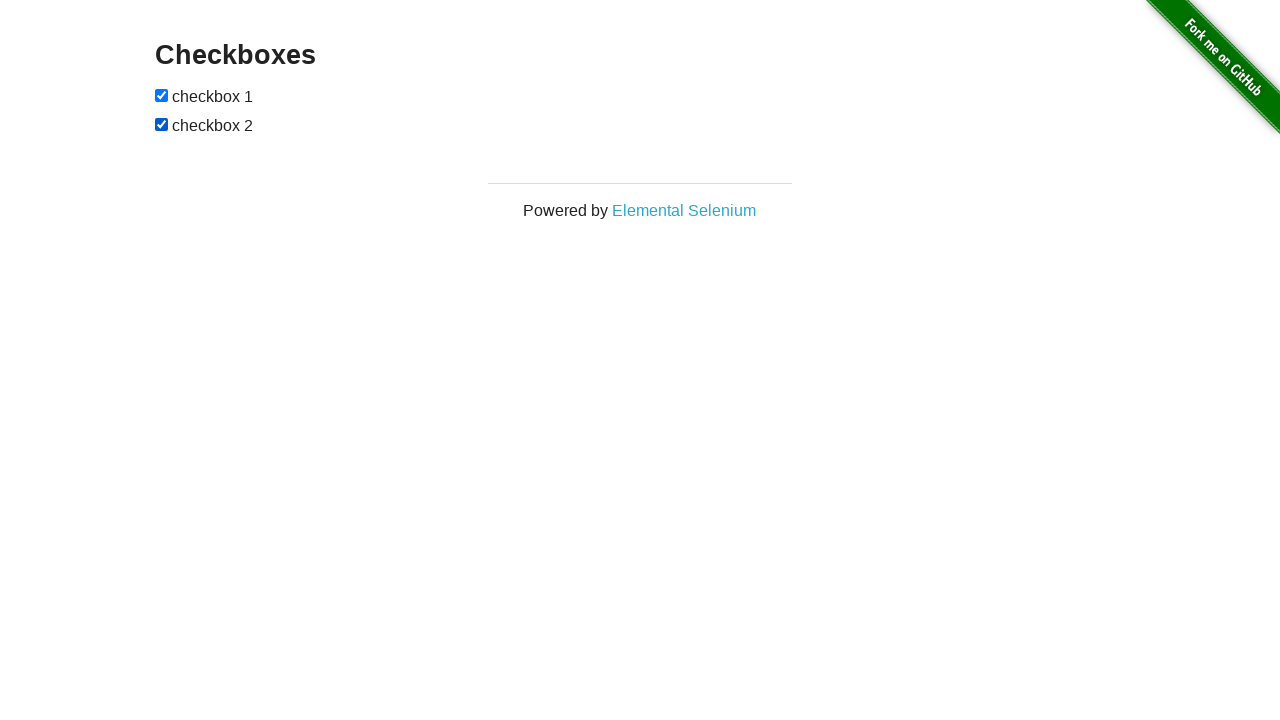